Tests mouse hover and click-and-hold interactions on an element by performing ActionChains operations on the mousehover element

Starting URL: https://rahulshettyacademy.com/AutomationPractice/

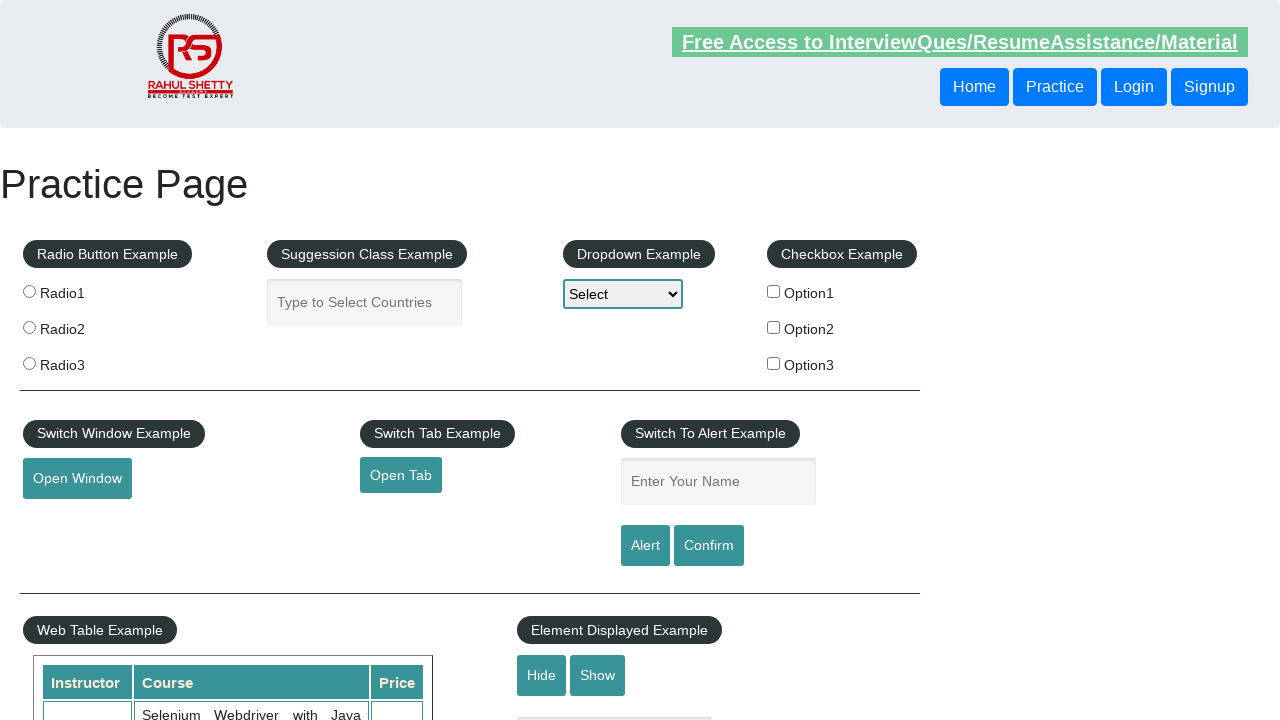

Hovered over the mousehover element at (83, 361) on #mousehover
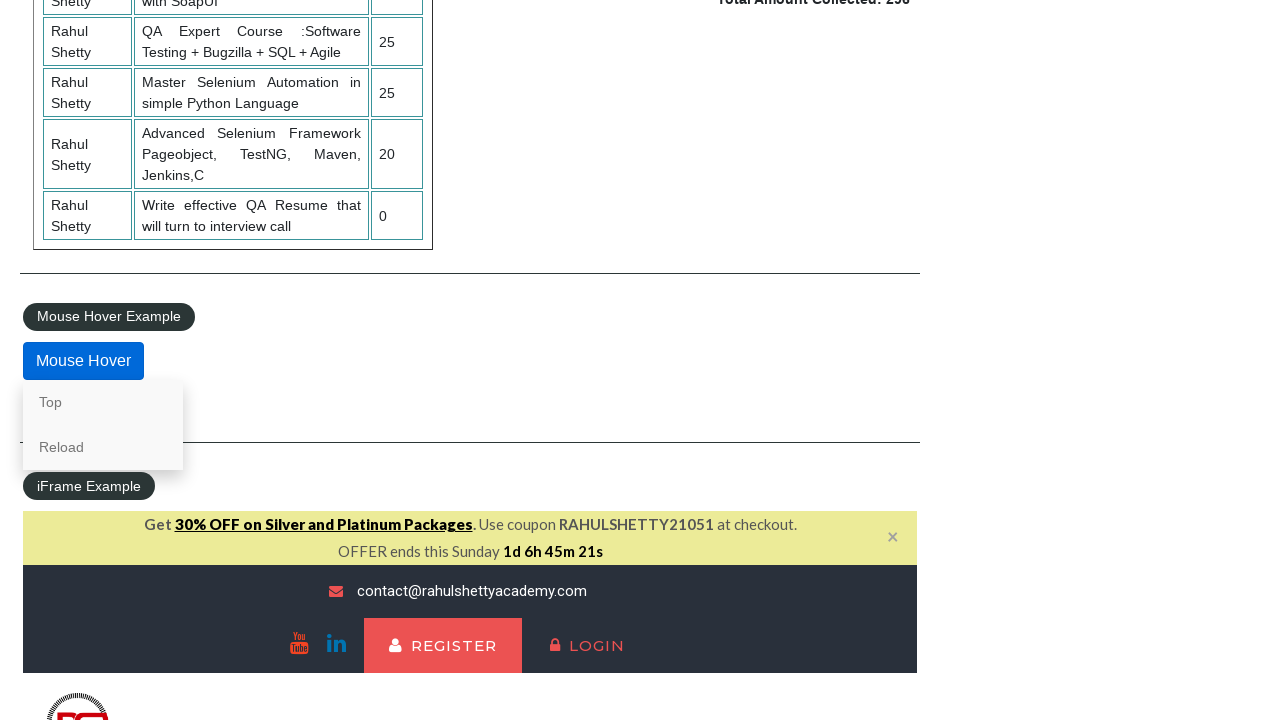

Clicked on the mousehover element at (83, 361) on #mousehover
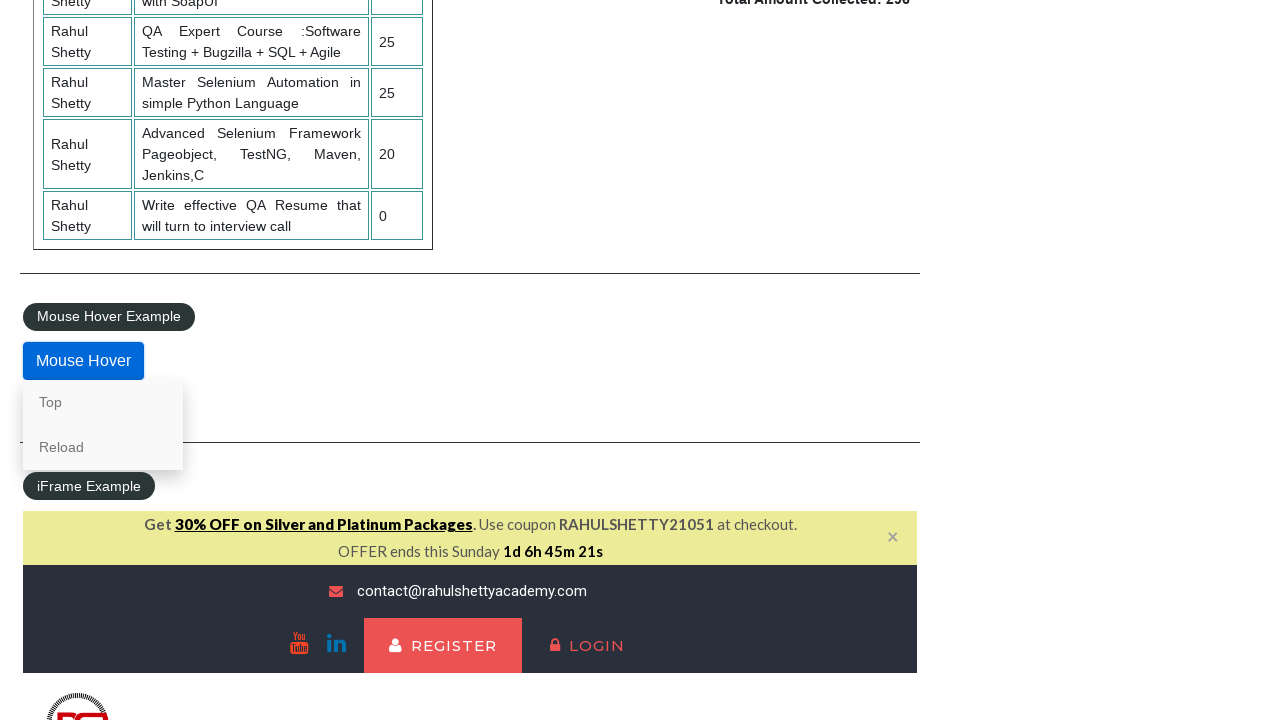

Waited 2 seconds to observe the hover effect
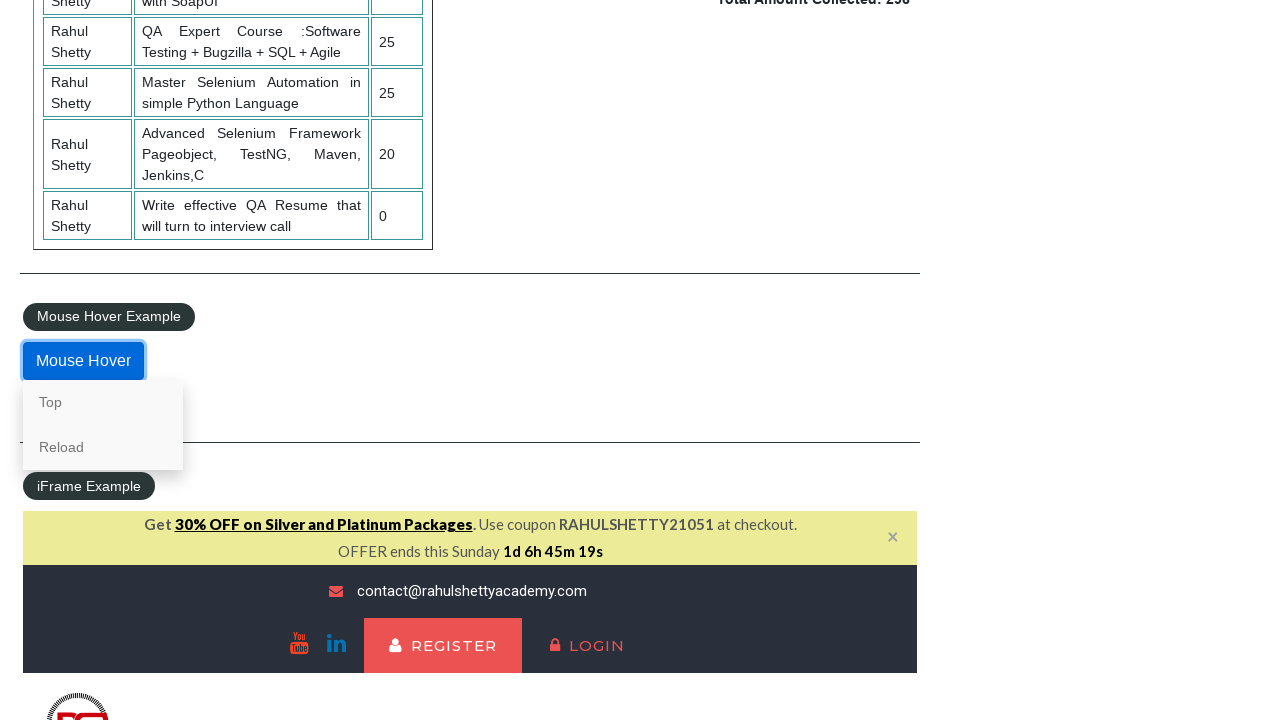

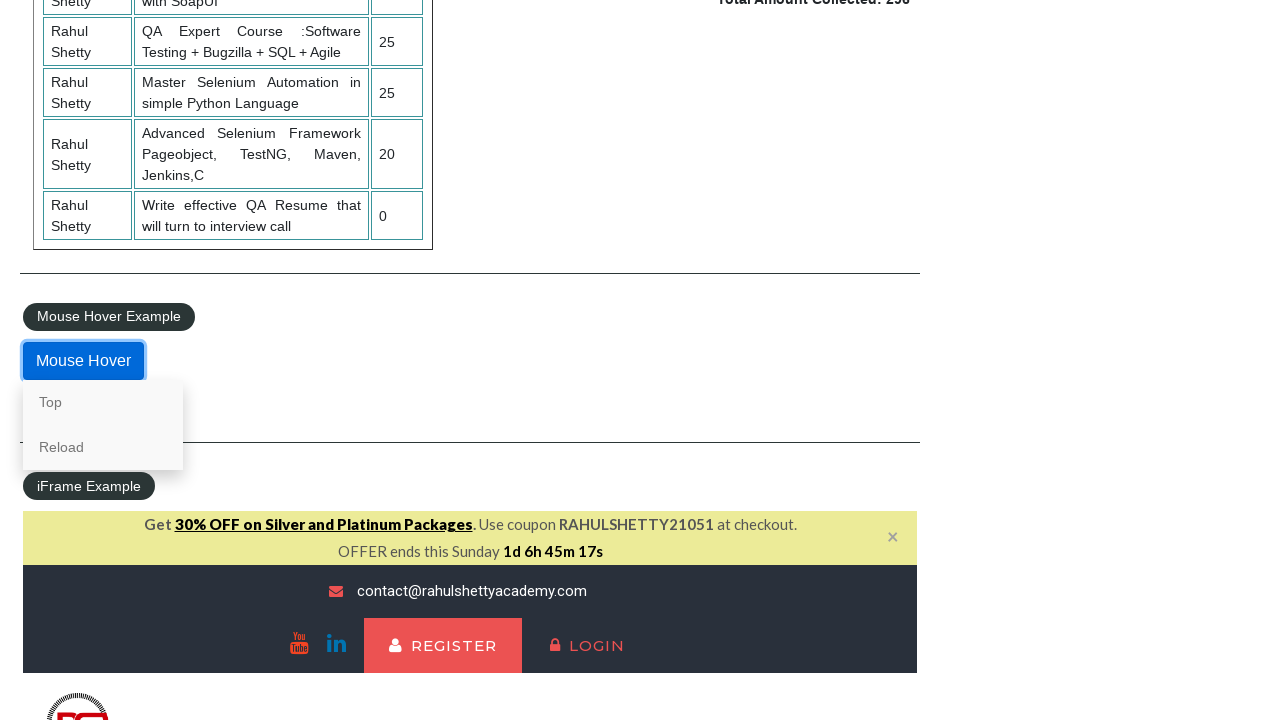